Tests iframe handling by switching between single and nested frames, entering text in frame inputs, and navigating between different frame examples

Starting URL: https://demo.automationtesting.in/Frames.html

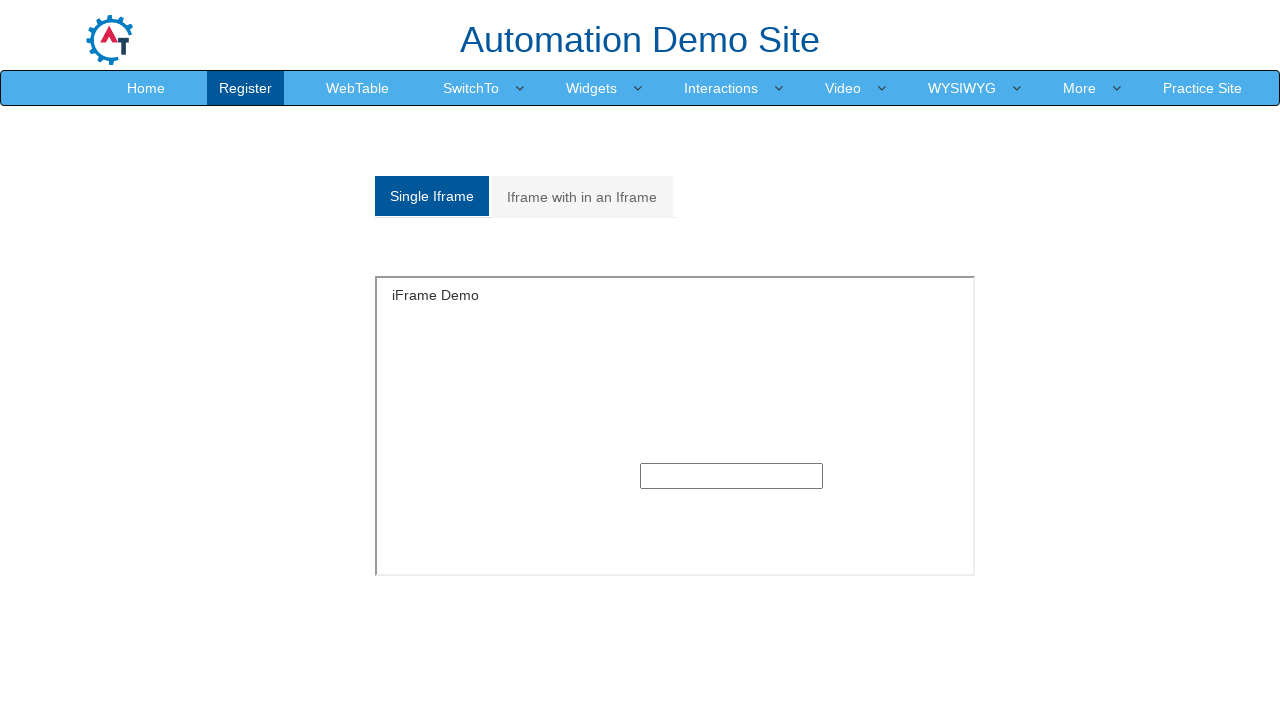

Located first iframe on the page
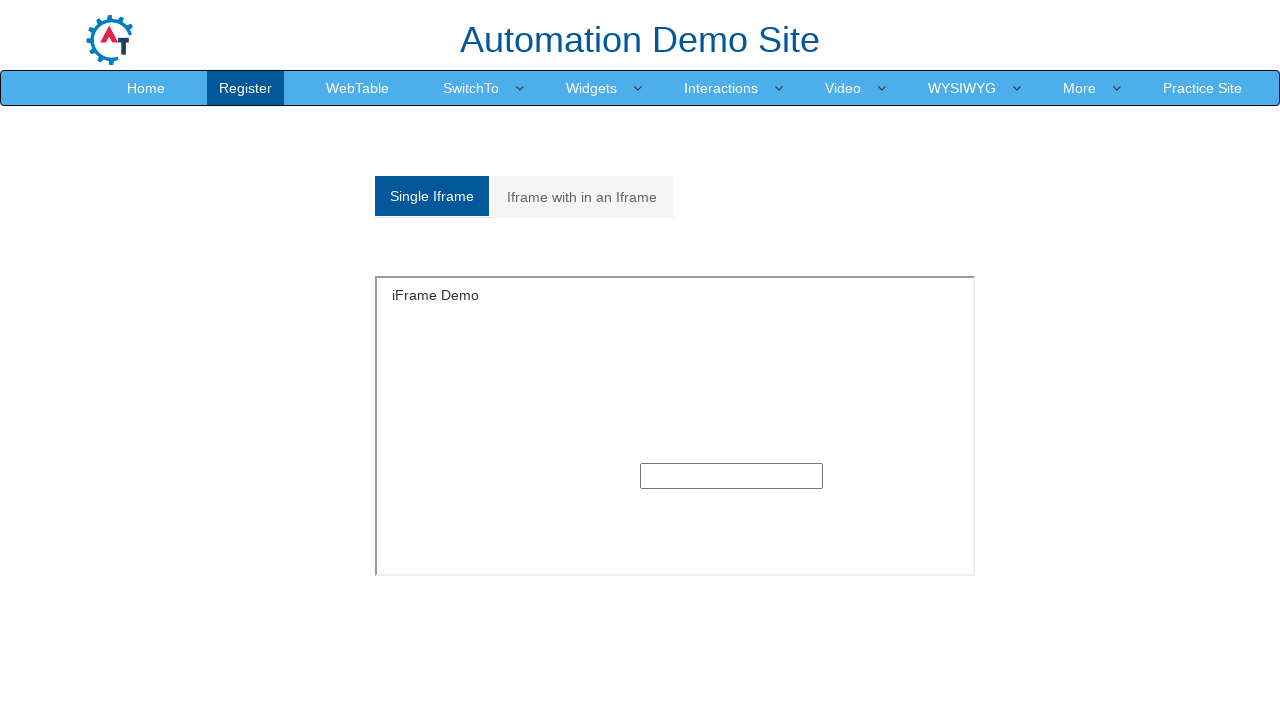

Entered text 'hai hello' in first frame input on iframe >> nth=0 >> internal:control=enter-frame >> input[type='text']
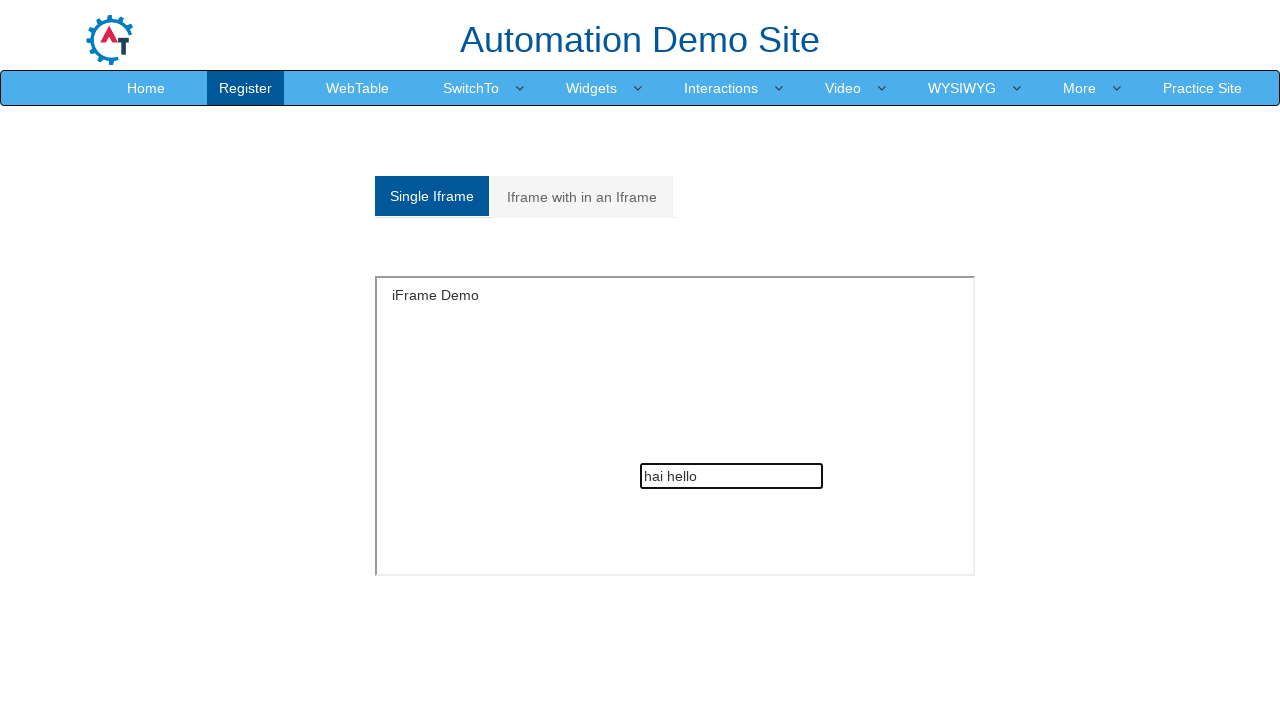

Clicked on nested frames tab at (582, 197) on (//a[@class='analystic'])[2]
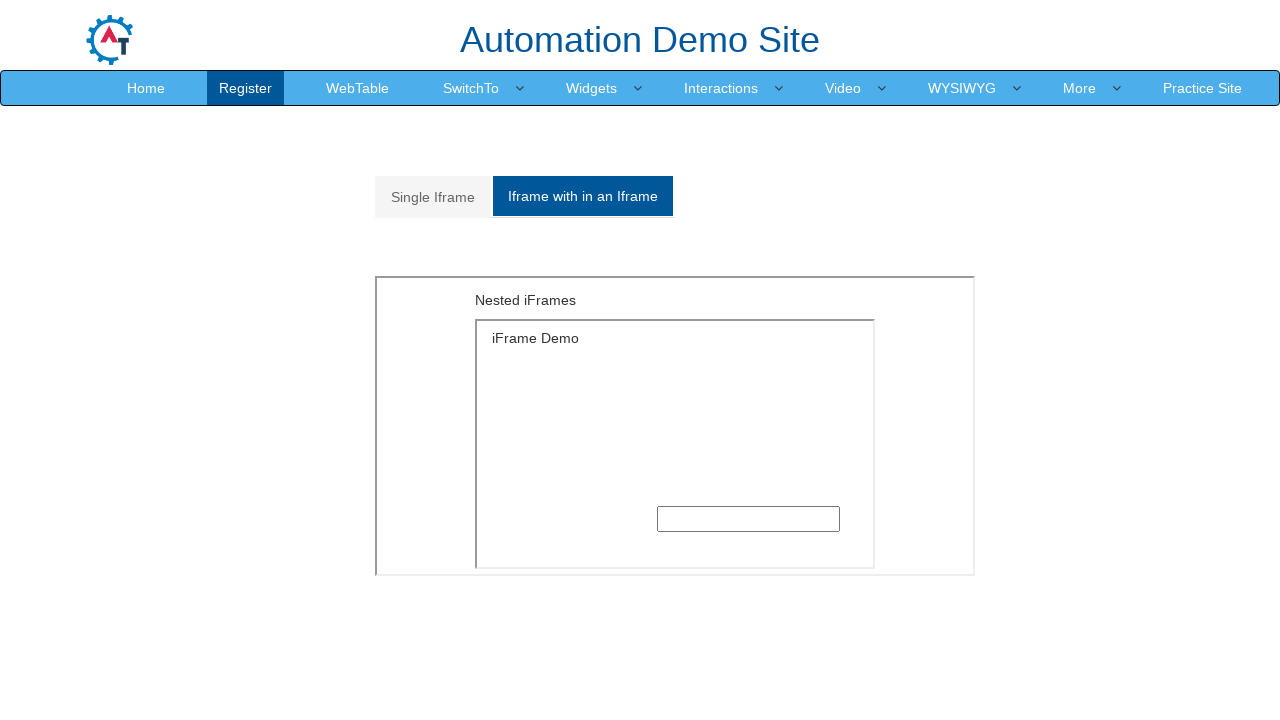

Located outer frame with MultipleFrames.html
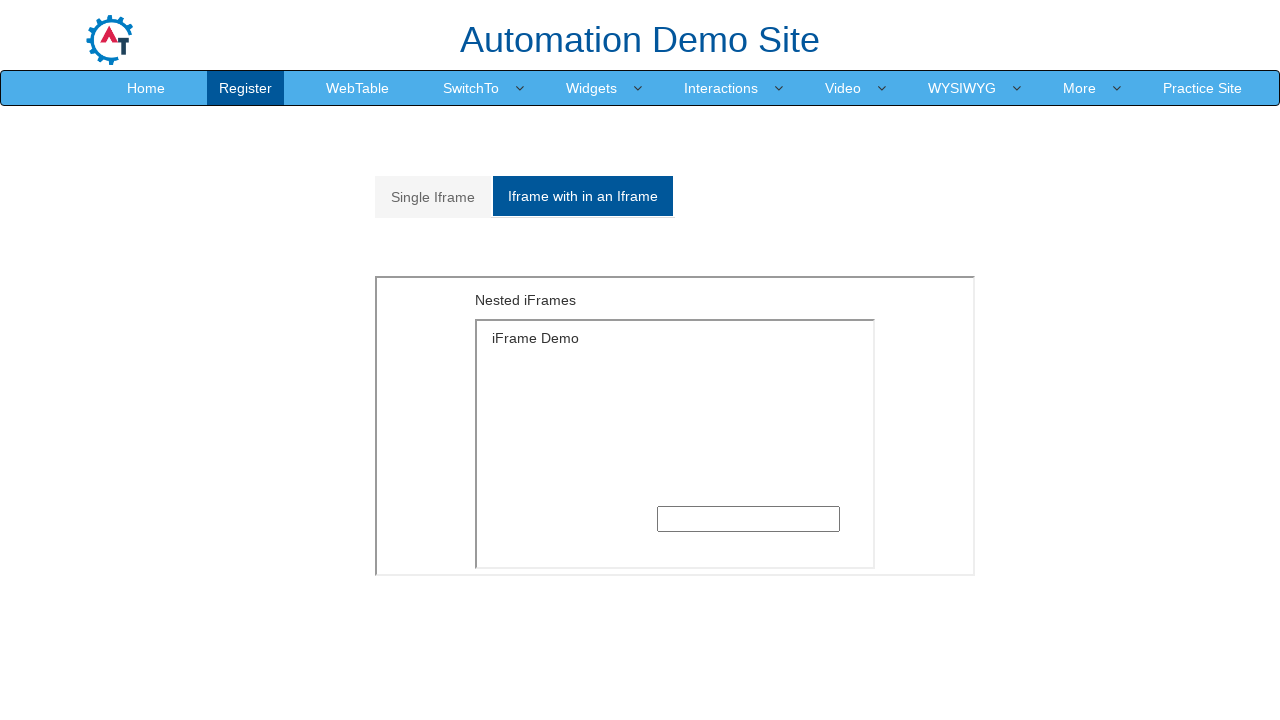

Located inner frame with SingleFrame.html
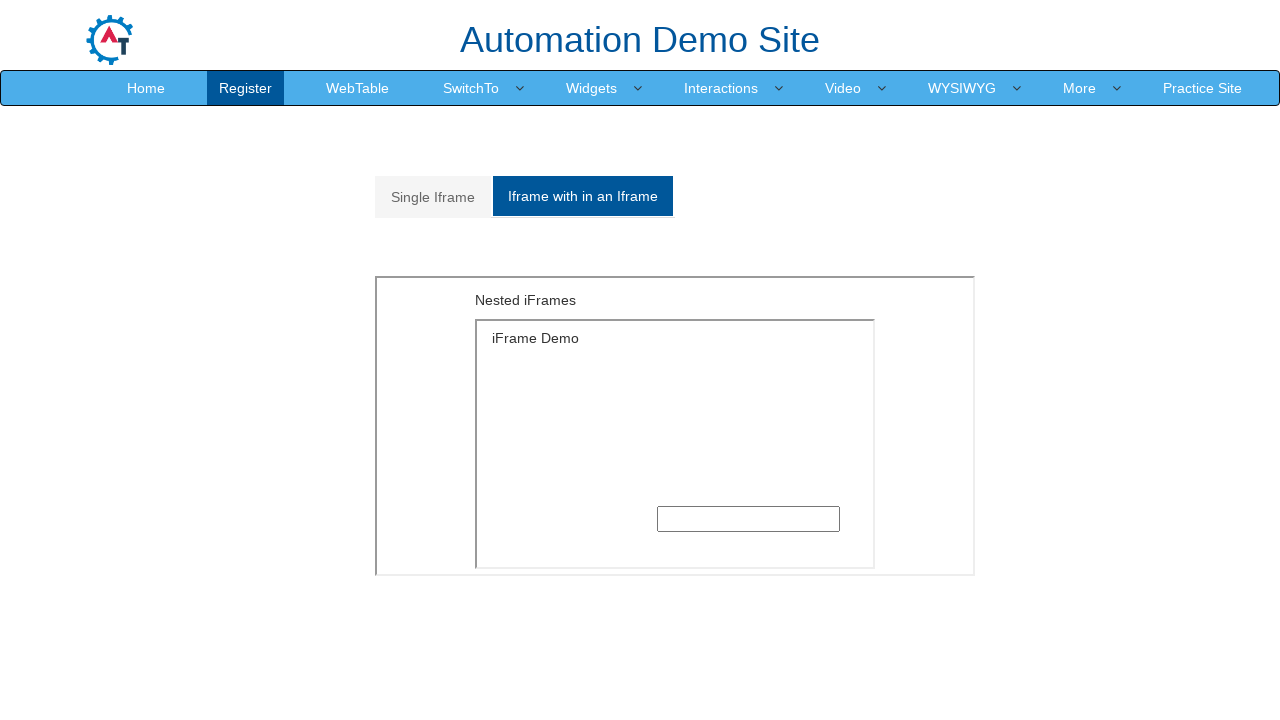

Entered text 'hai hello how are u' in nested frame input on iframe[src='MultipleFrames.html'] >> internal:control=enter-frame >> iframe[src=
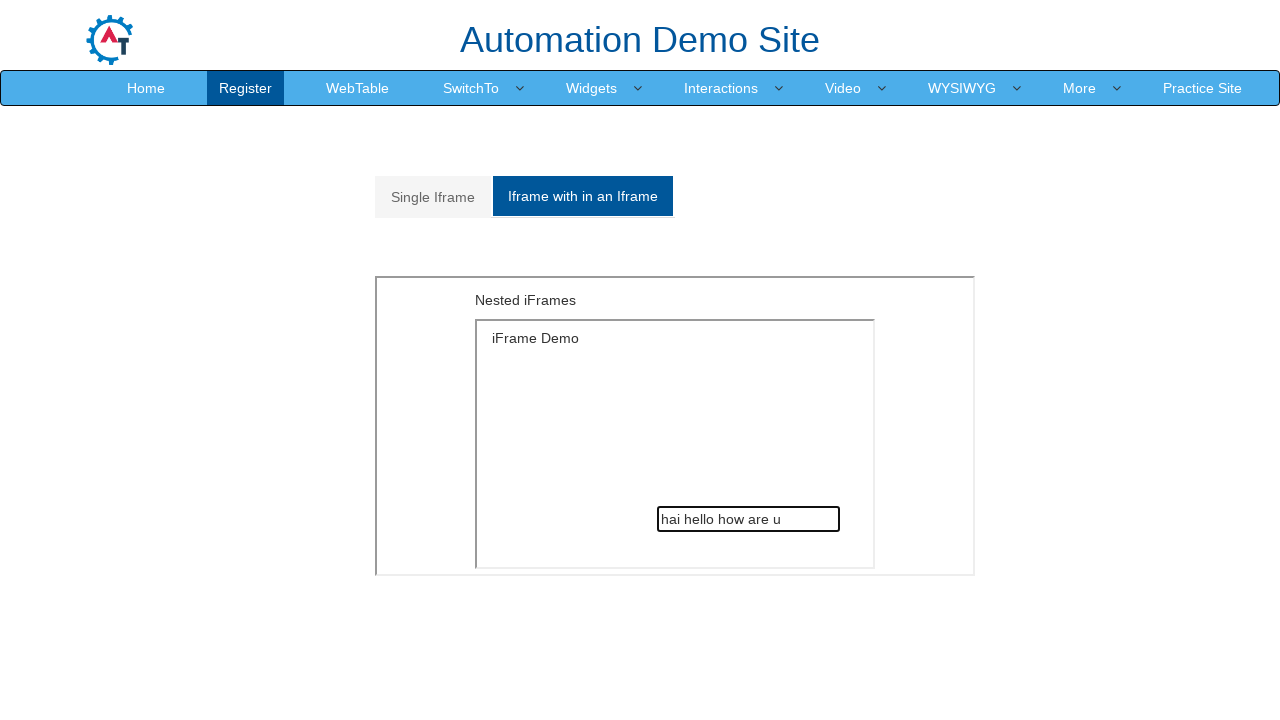

Navigated to SwitchTo.html page at (471, 88) on a[href='SwitchTo.html']
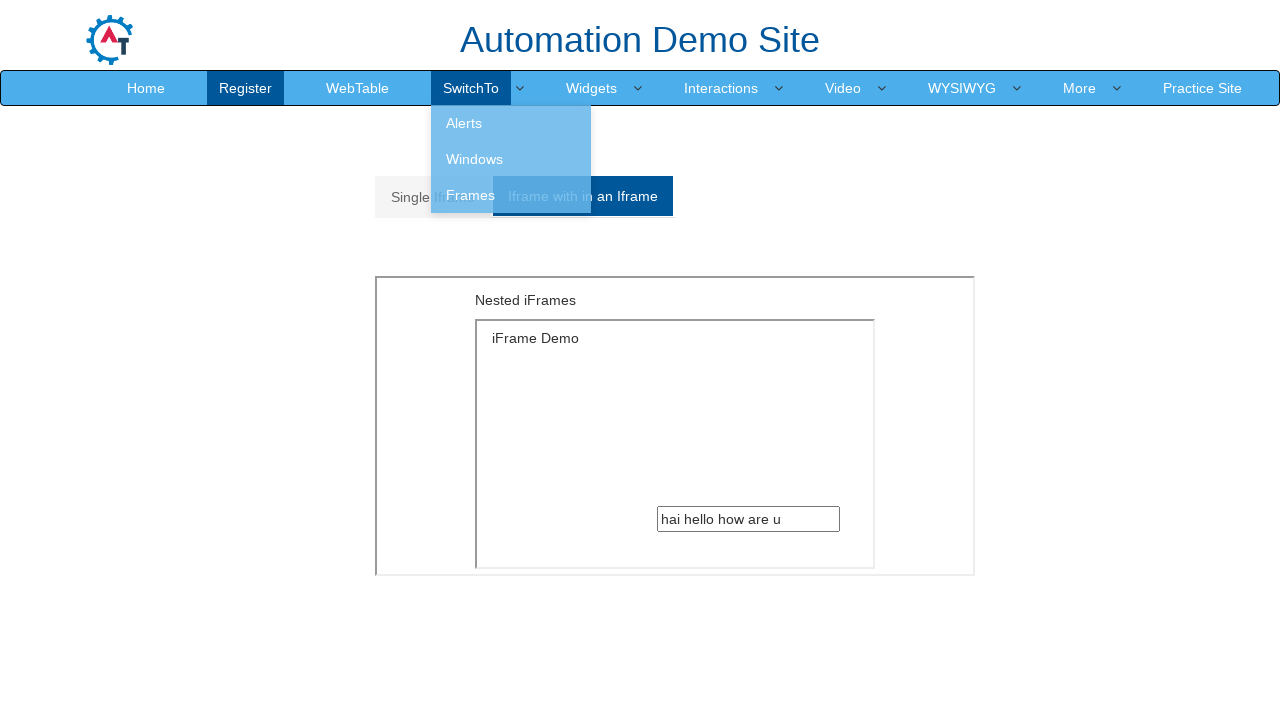

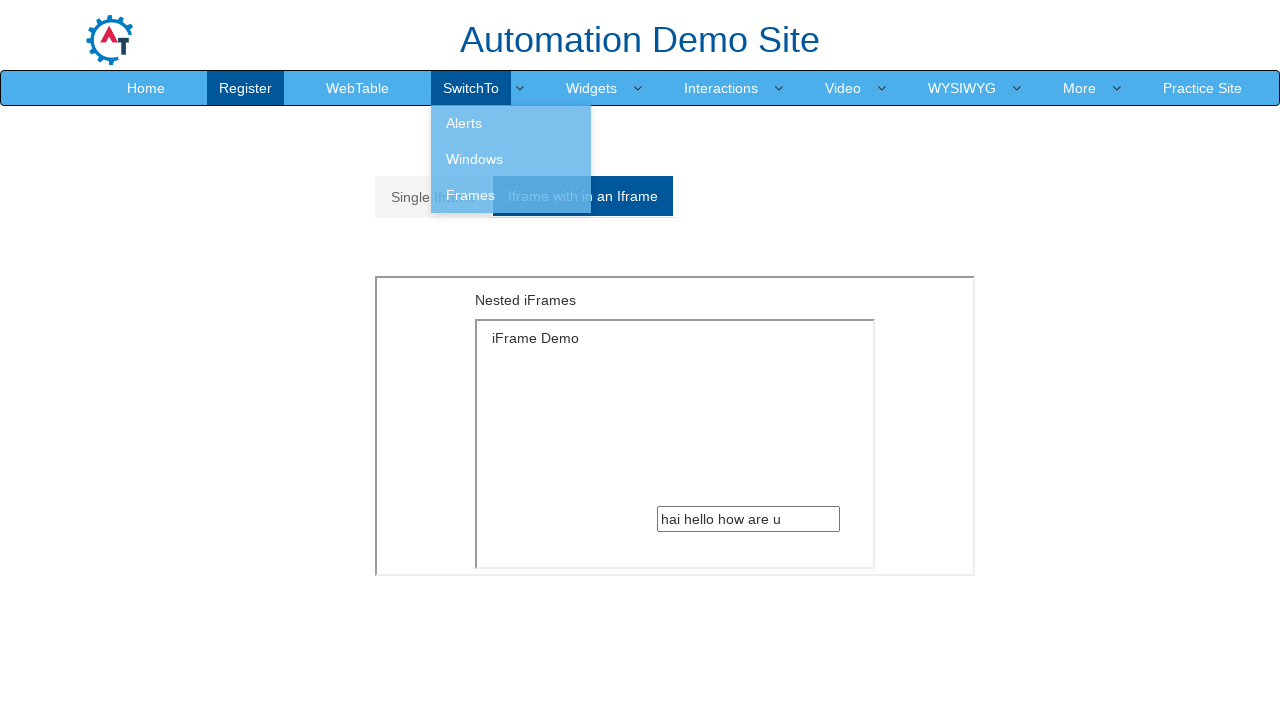